Tests a signup/contact form by filling in first name, last name, and email fields, then submitting the form

Starting URL: https://secure-retreat-92358.herokuapp.com/

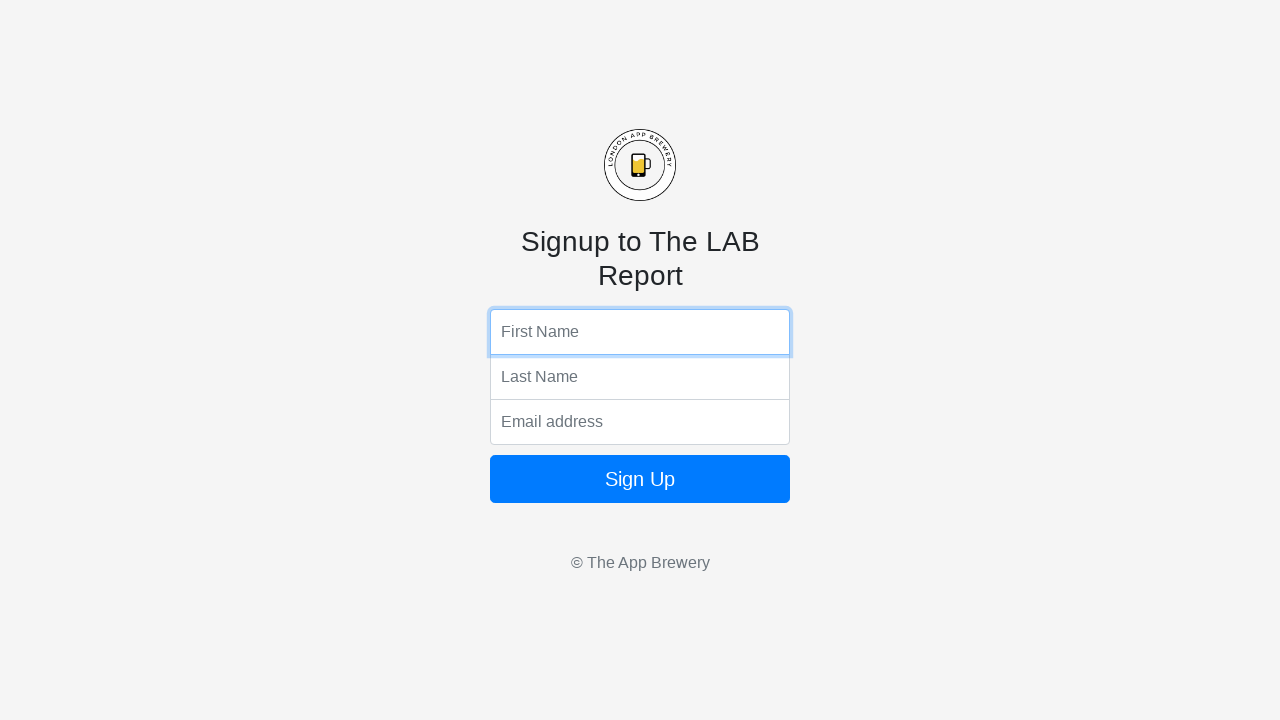

Filled first name field with 'Krizhna' on input[name='fName']
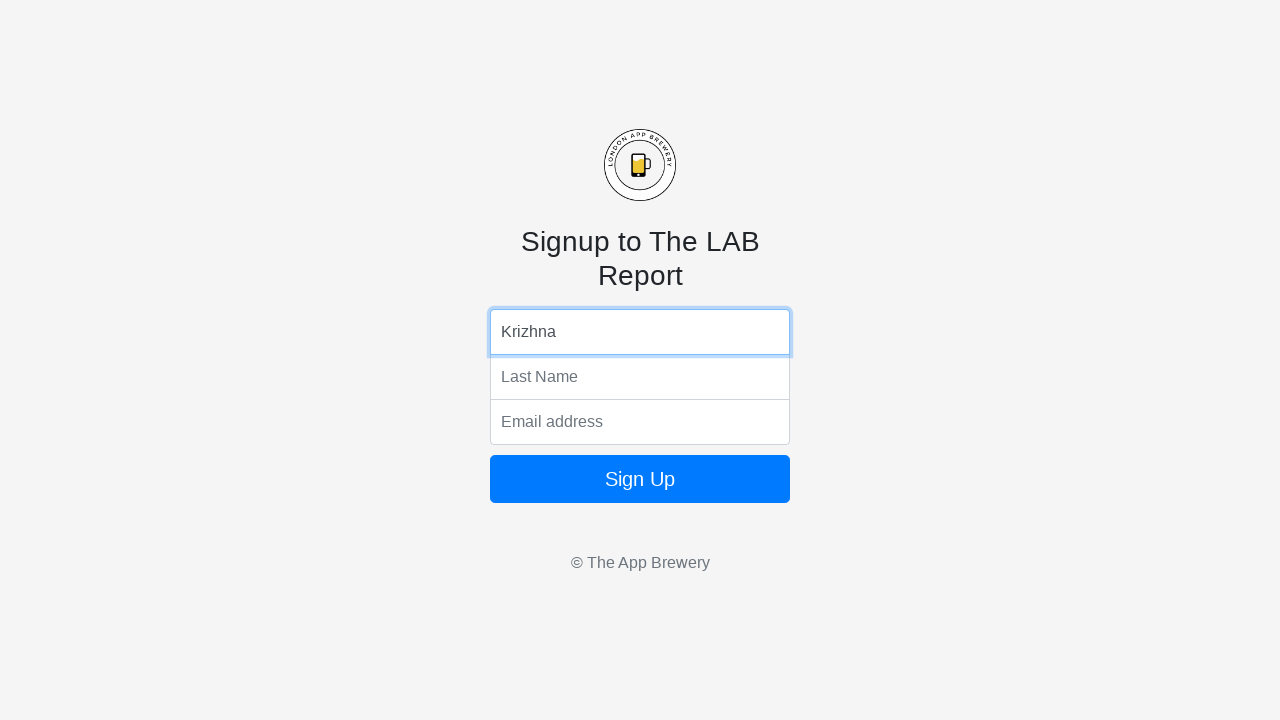

Filled last name field with 'Brem' on input[name='lName']
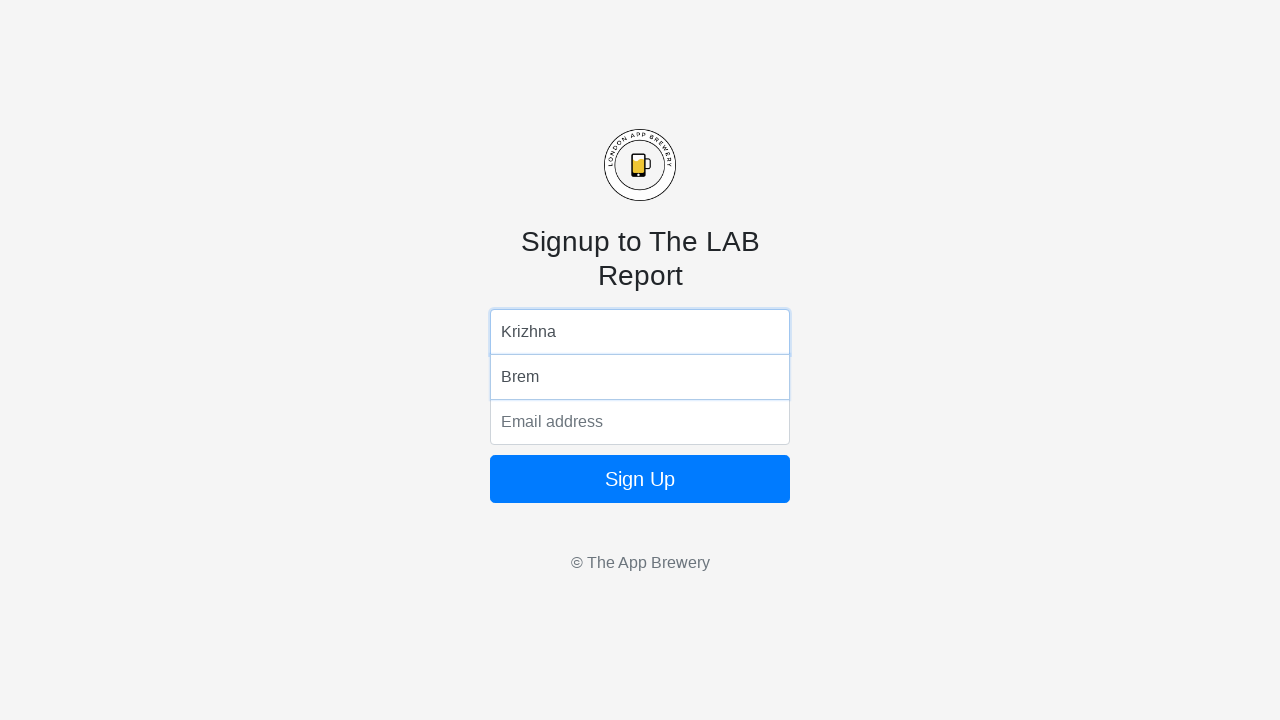

Filled email field with 'lololol@gmail.com' on input[name='email']
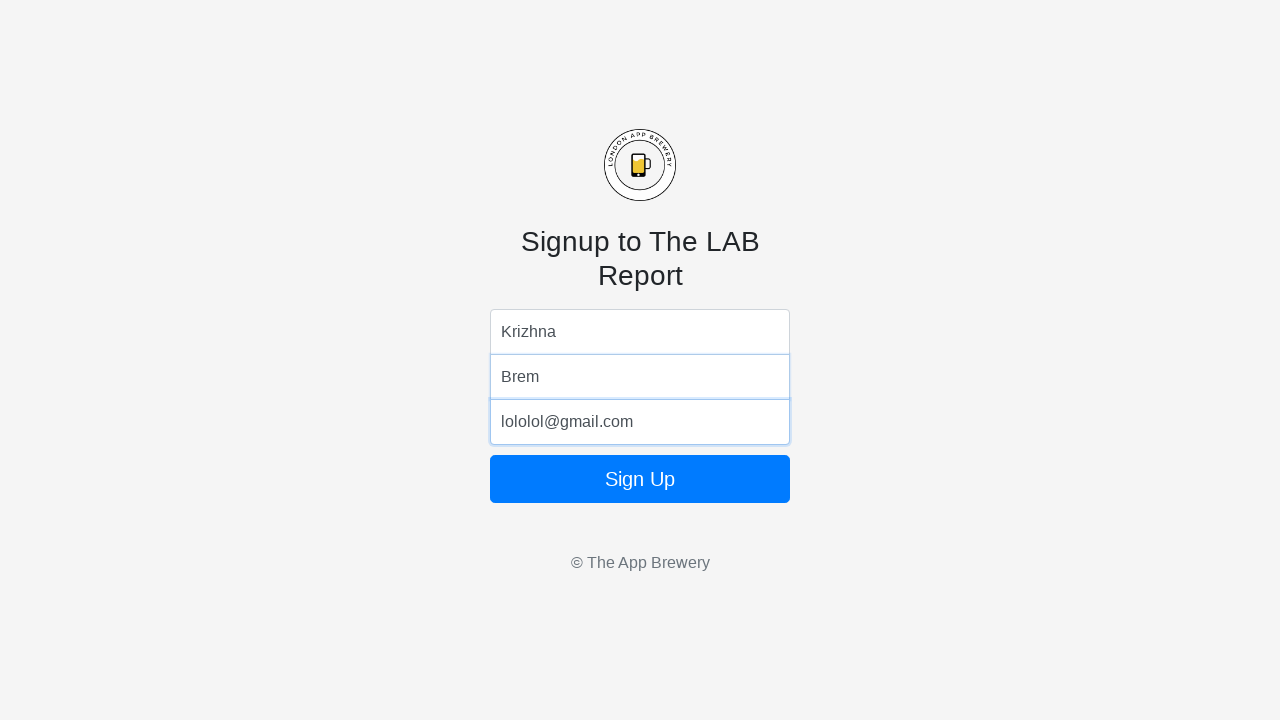

Clicked submit button to submit the form at (640, 479) on .btn
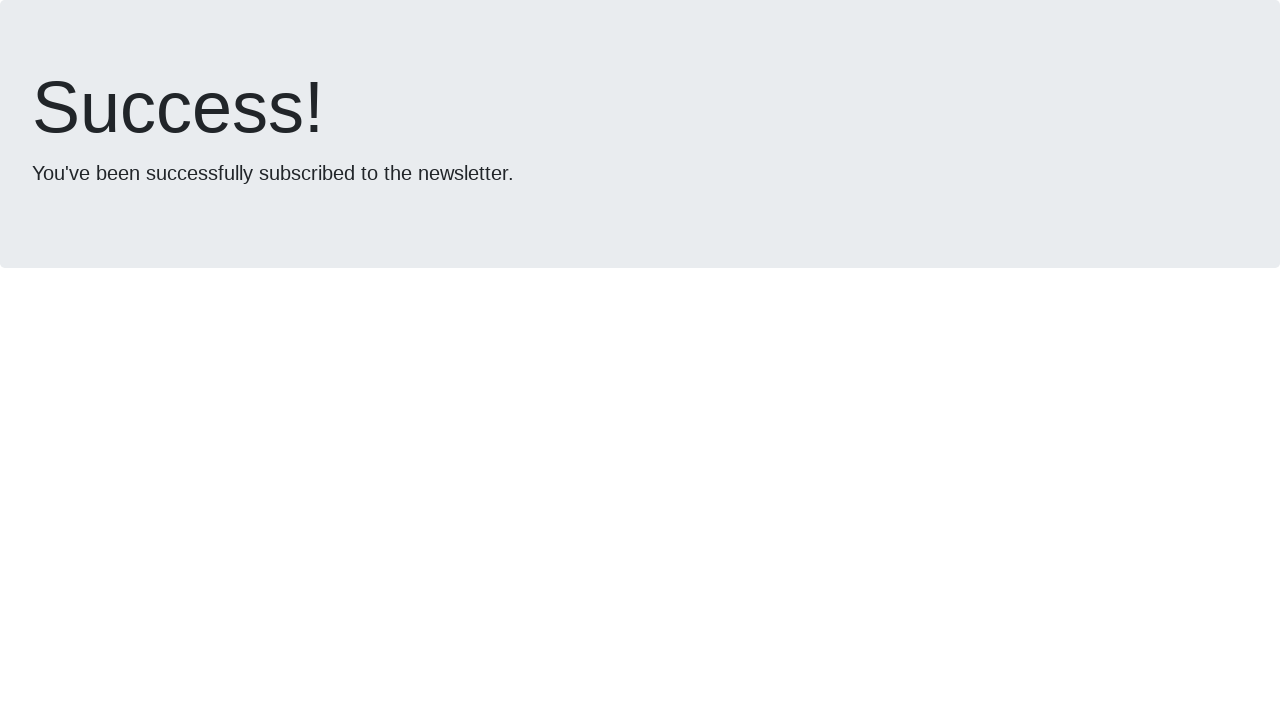

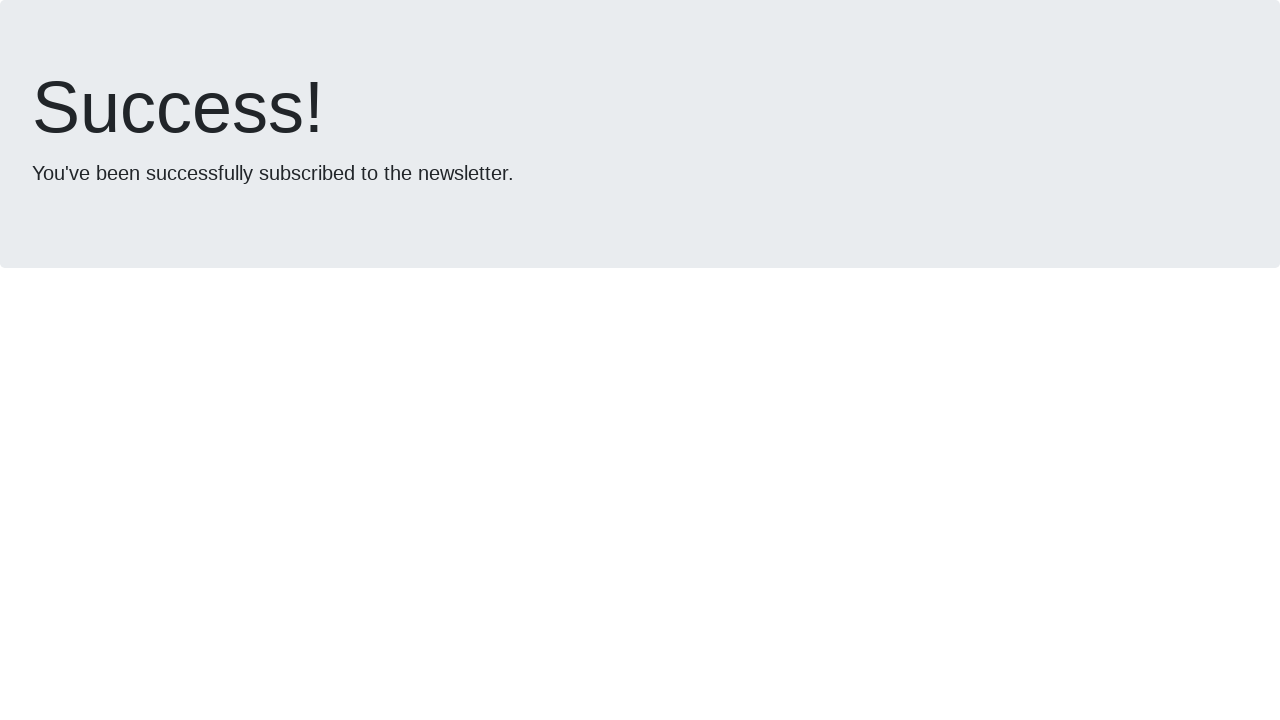